Tests window switching functionality by opening a new window through a link, switching between windows, and verifying content in both windows

Starting URL: https://the-internet.herokuapp.com/windows

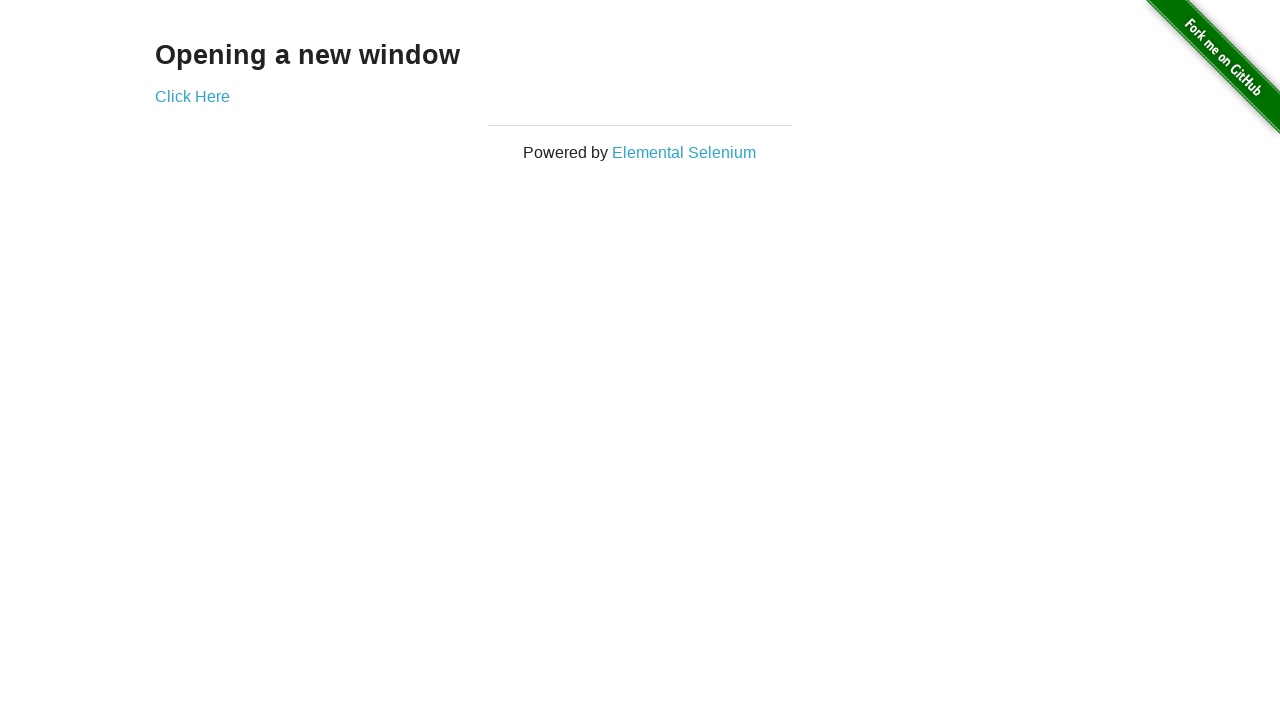

Clicked 'Click Here' link to open new window at (192, 96) on text=Click Here
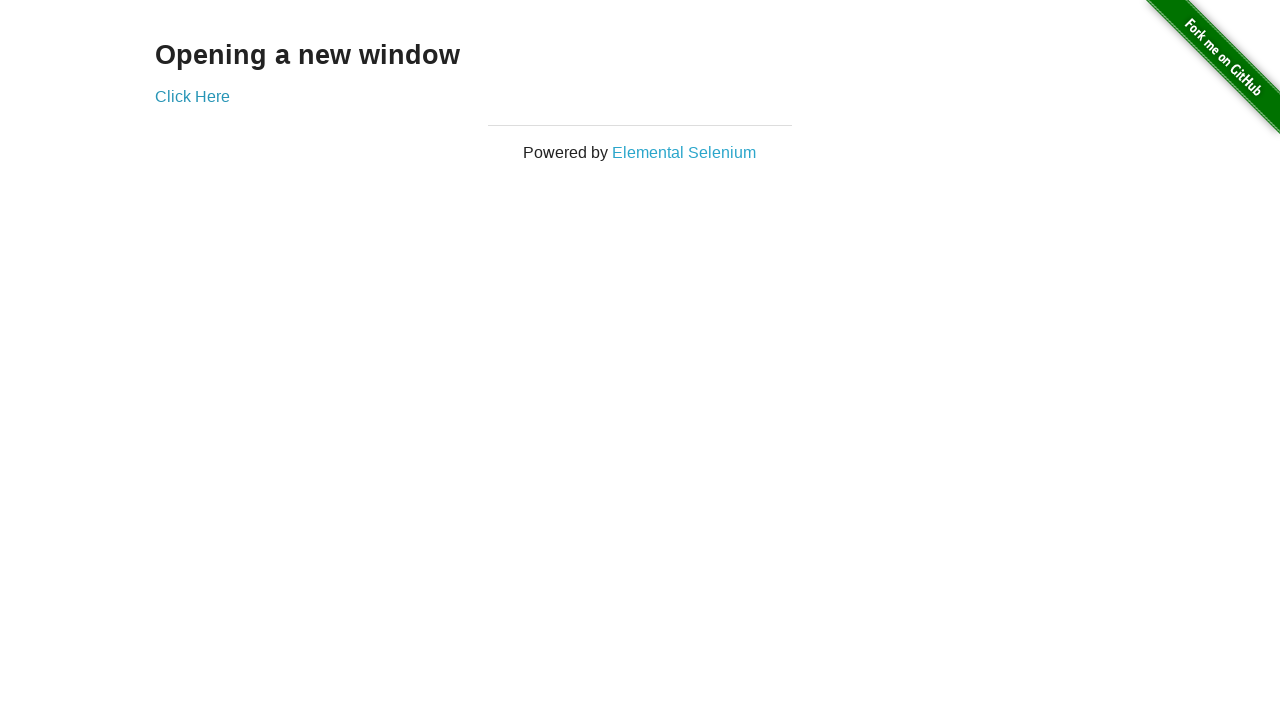

Retrieved all open pages/tabs from context
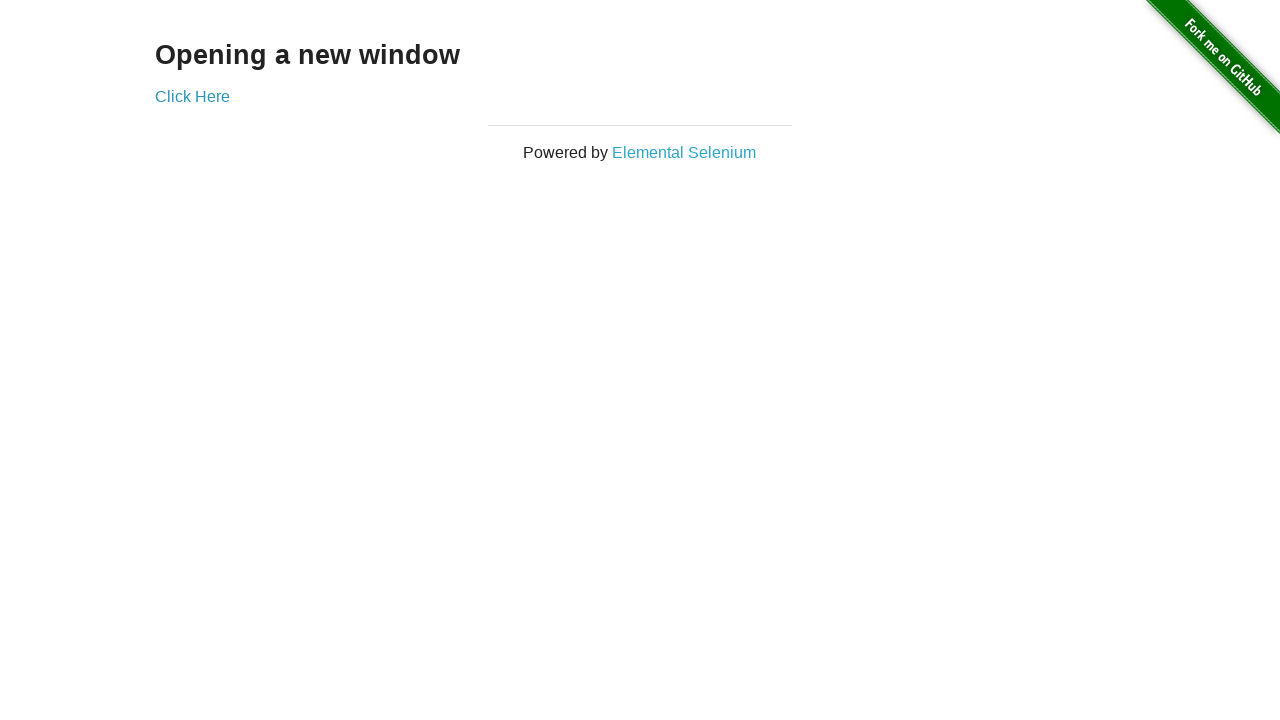

Switched to newly opened window (second tab)
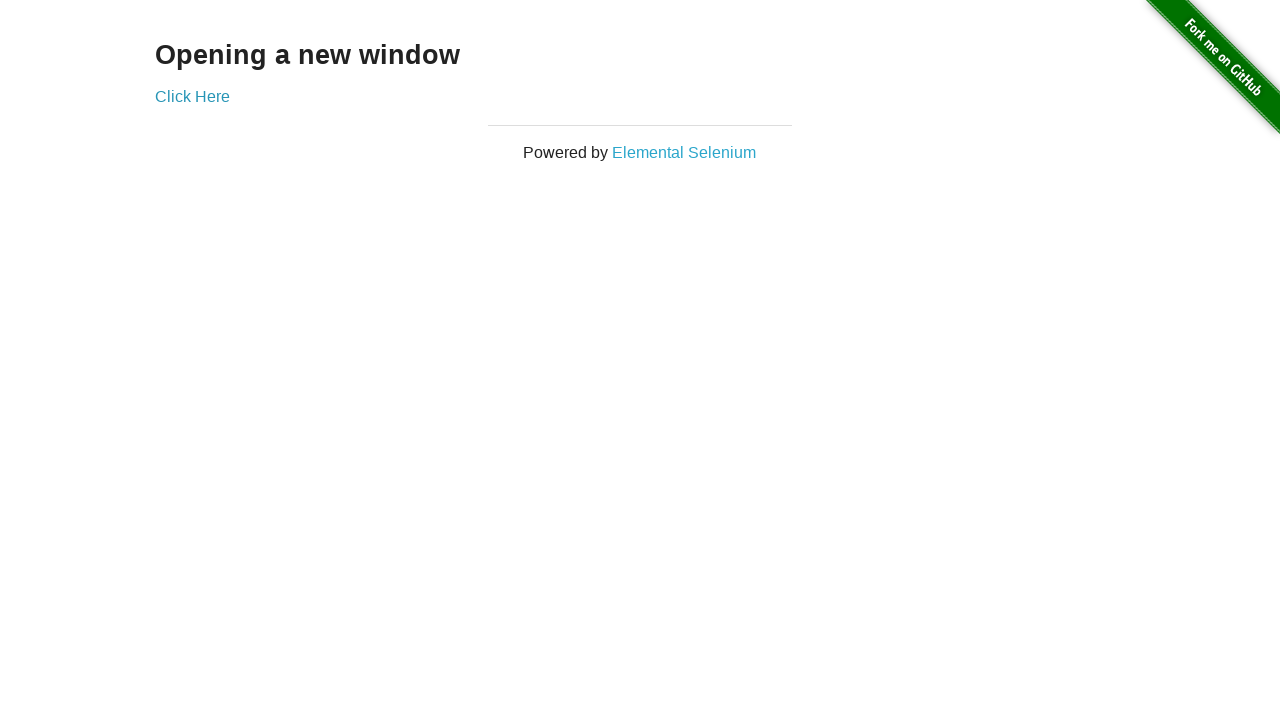

Waited for h3 element in new window
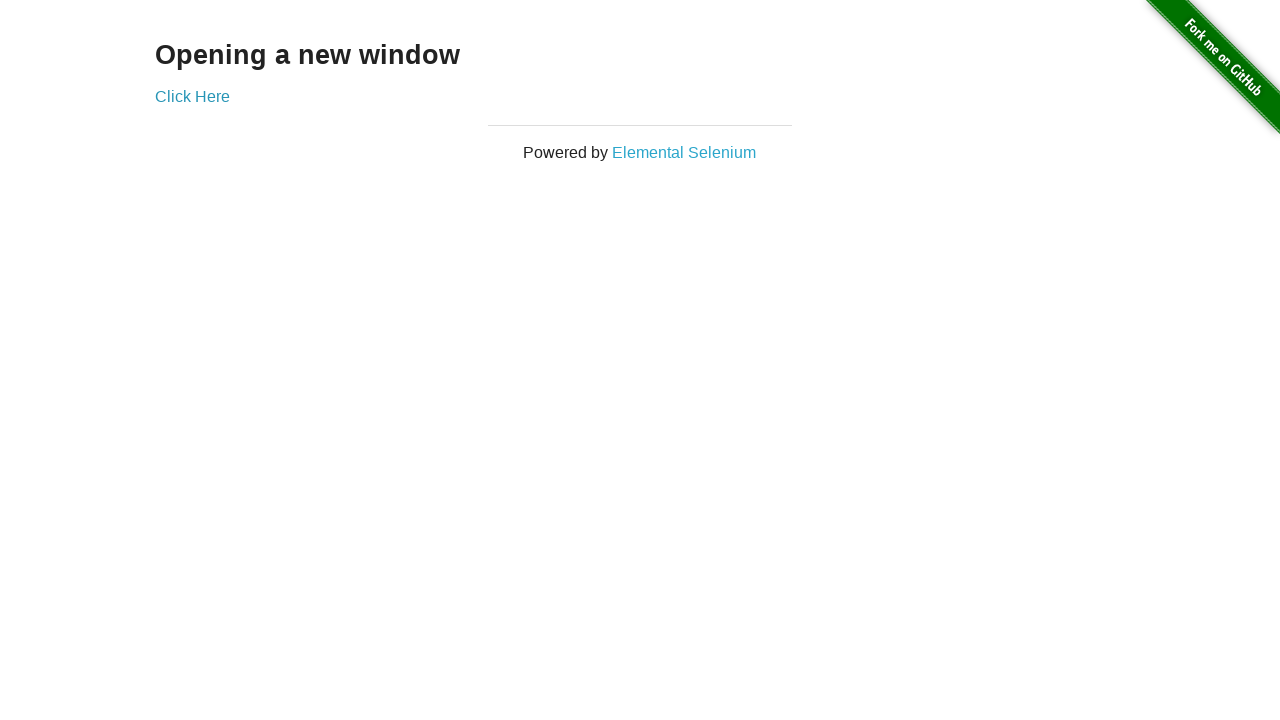

Verified new window contains 'New Window' heading
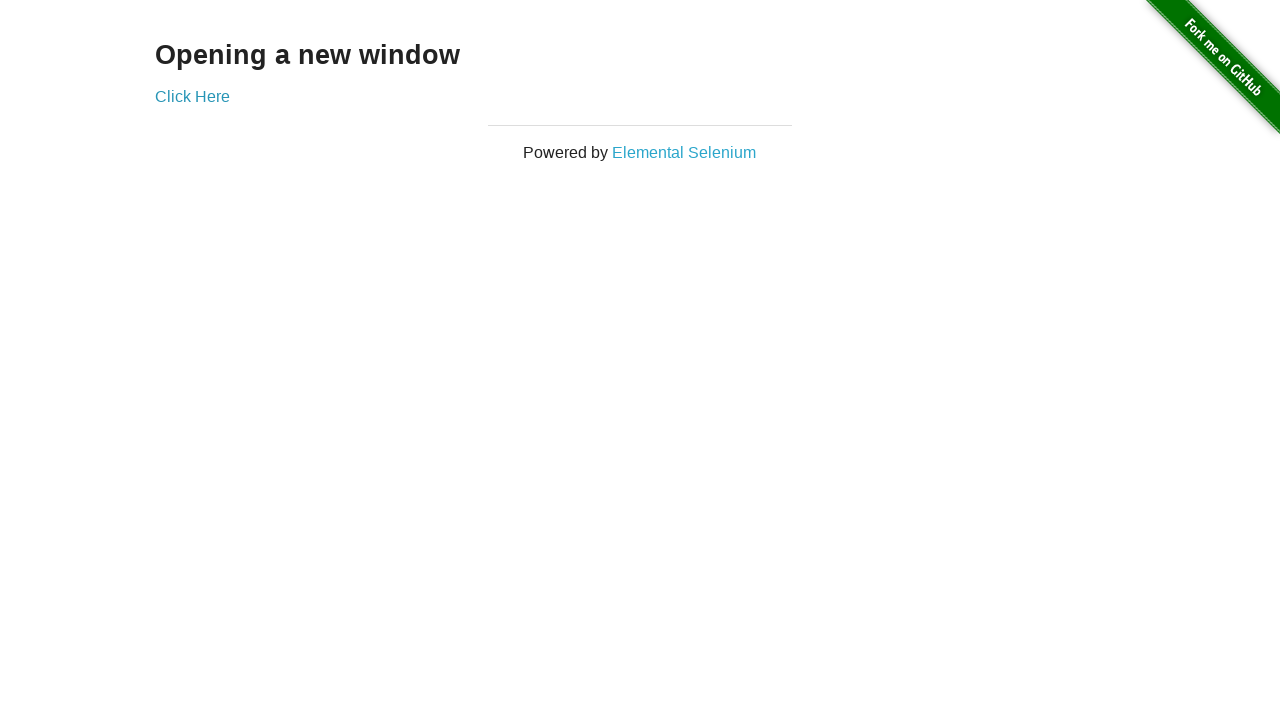

Closed the new window
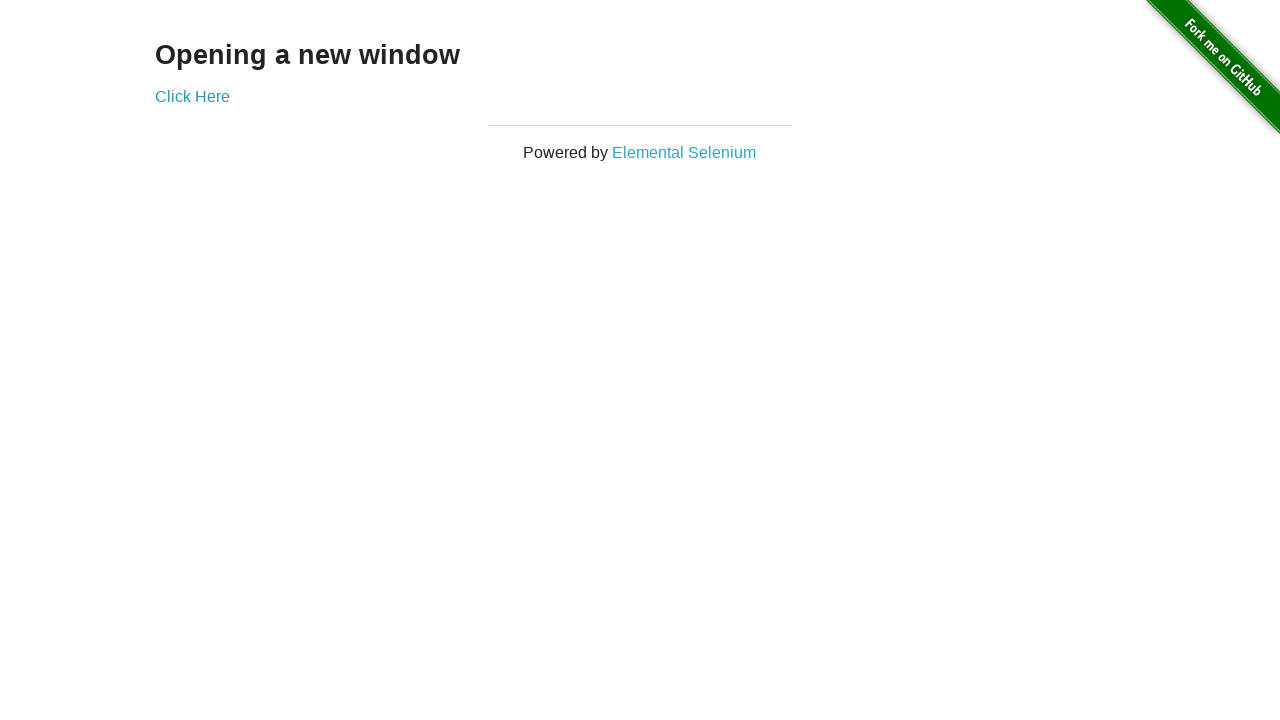

Waited for h3 element on original page
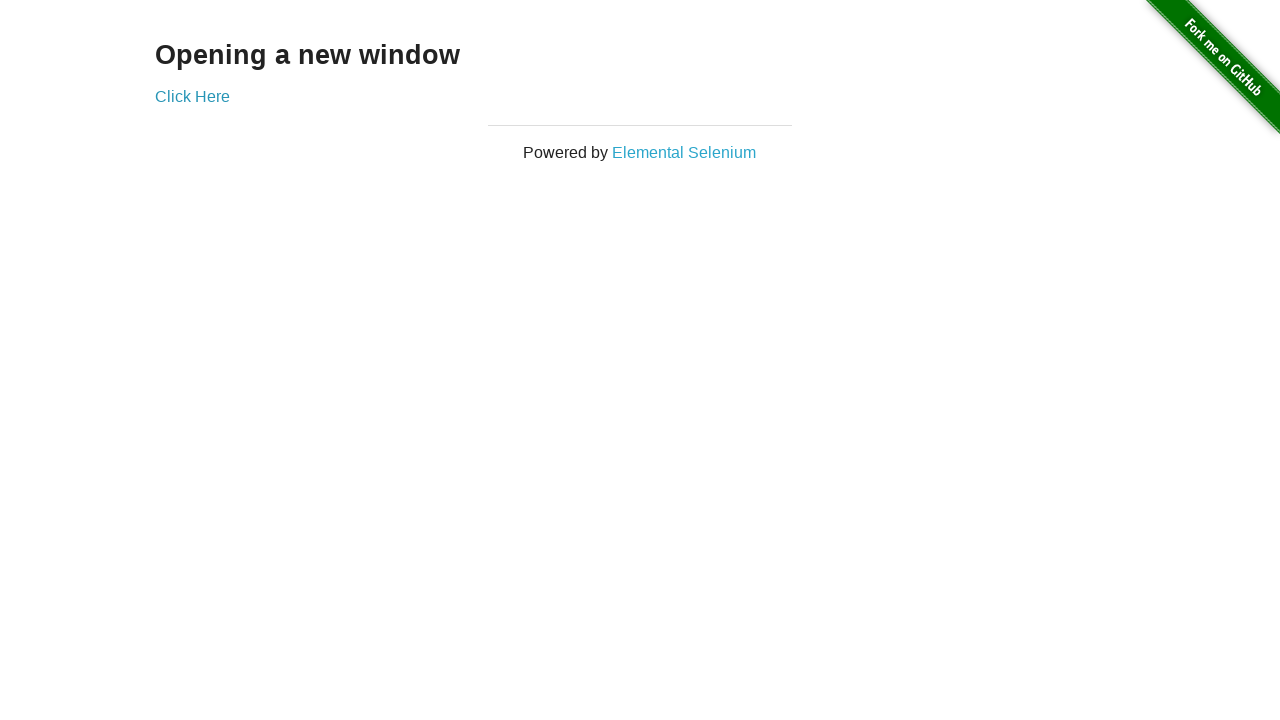

Verified original page contains 'Opening a new window' heading
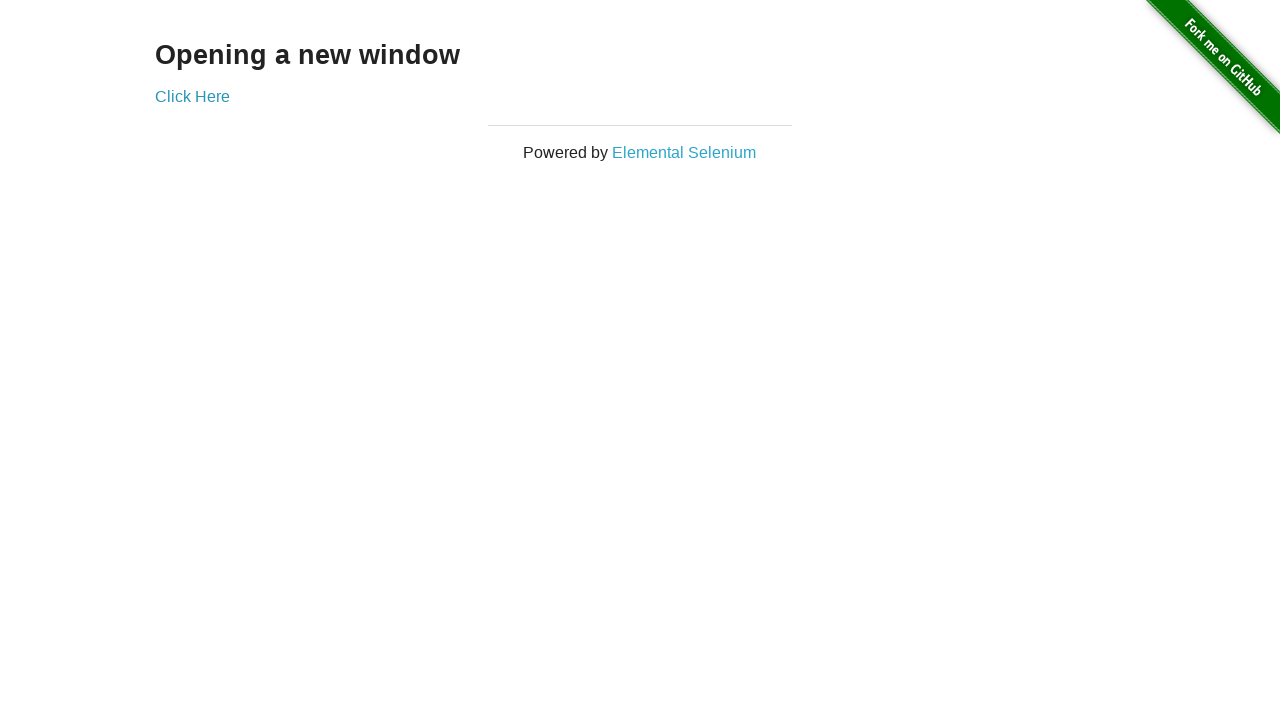

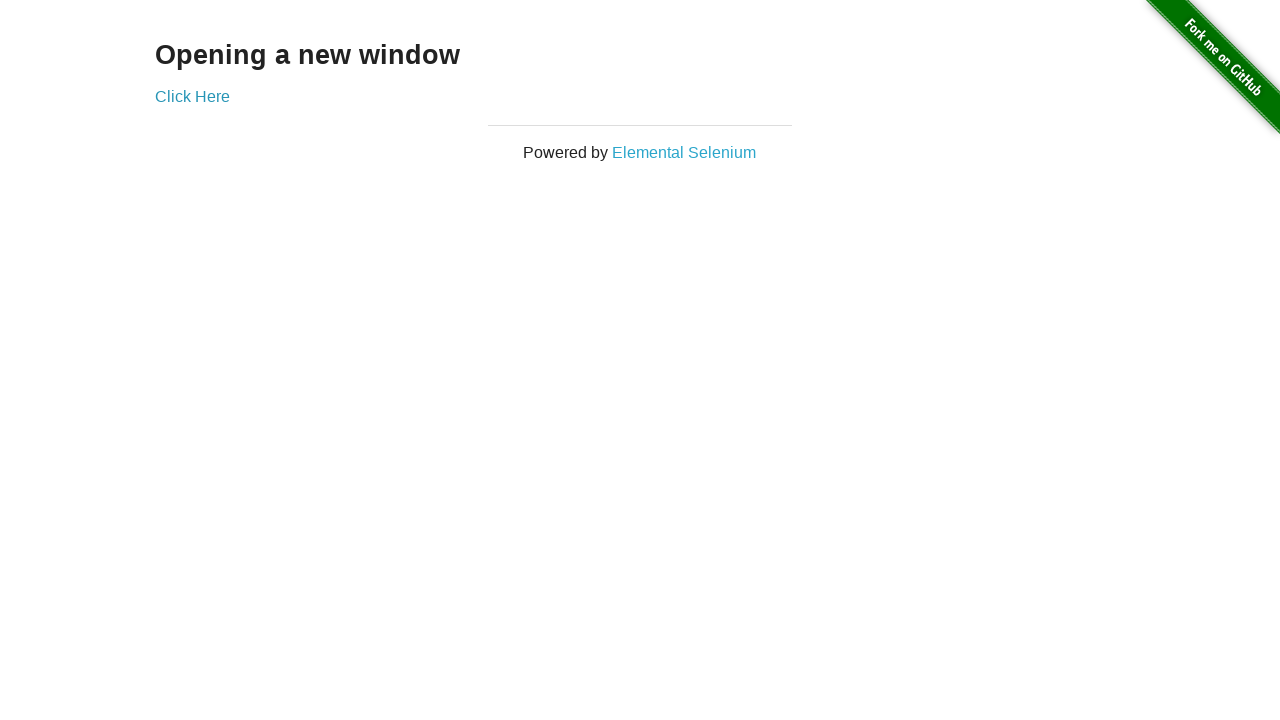